Tests jQuery UI drag and drop functionality by dragging an element and dropping it onto a target area within an iframe

Starting URL: https://jqueryui.com/droppable/

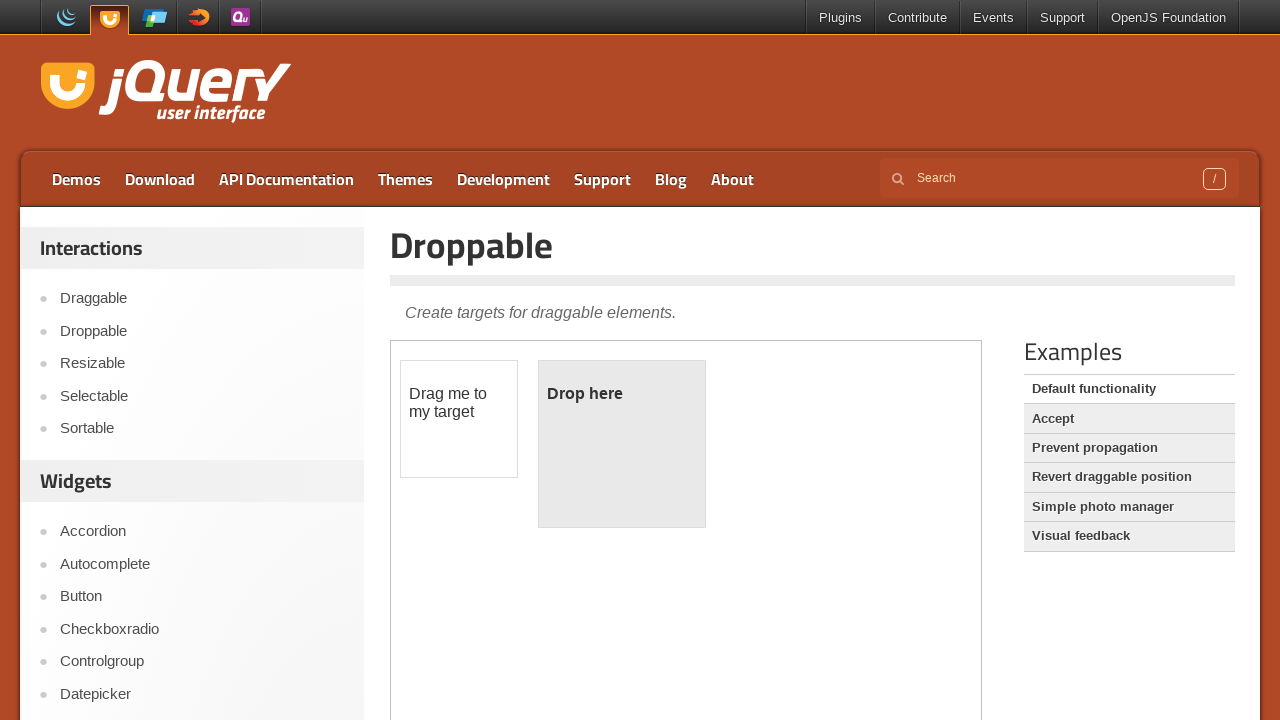

Verified page title is 'Droppable | jQuery UI'
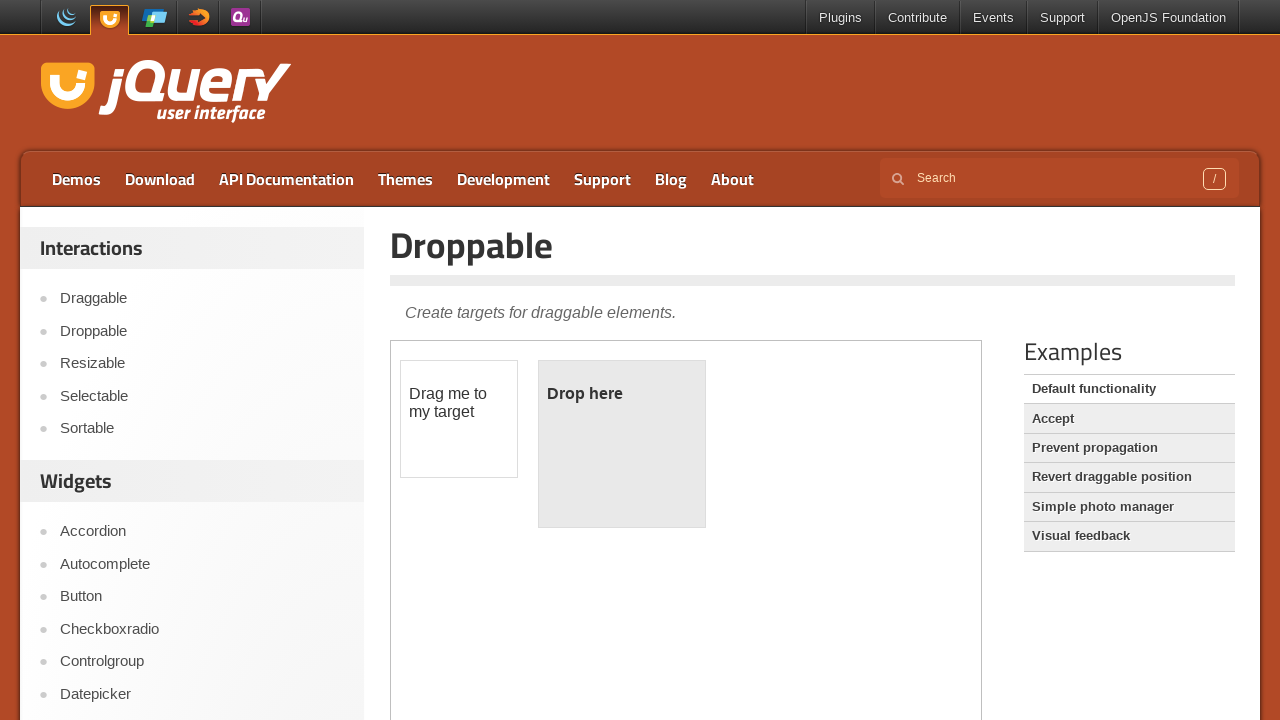

Located the first iframe containing drag-drop demo
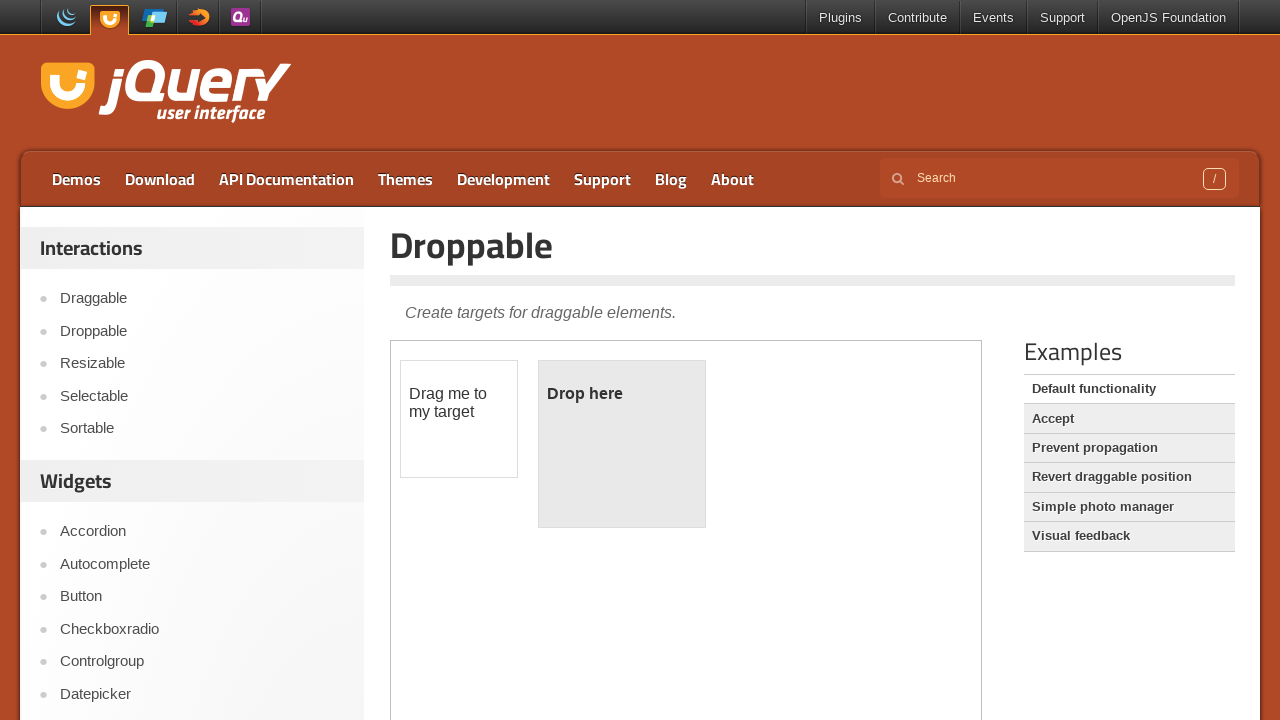

Located the draggable element with id 'draggable'
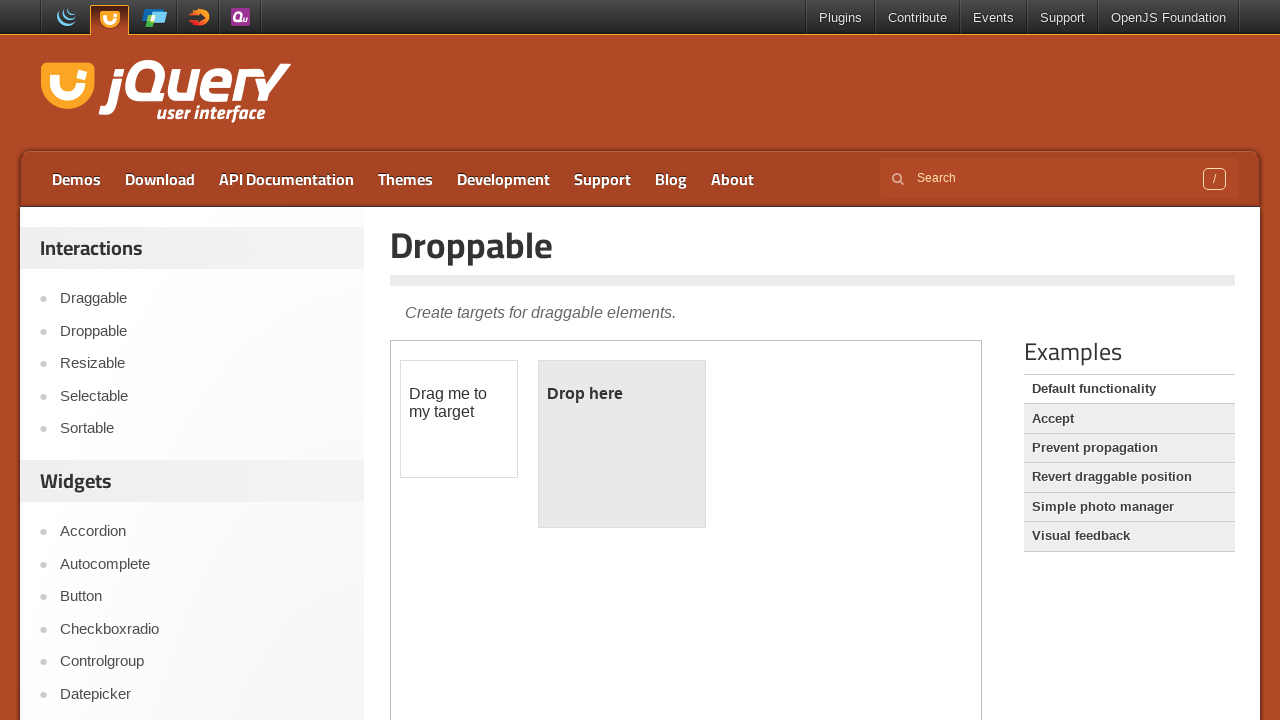

Located the droppable target element with id 'droppable'
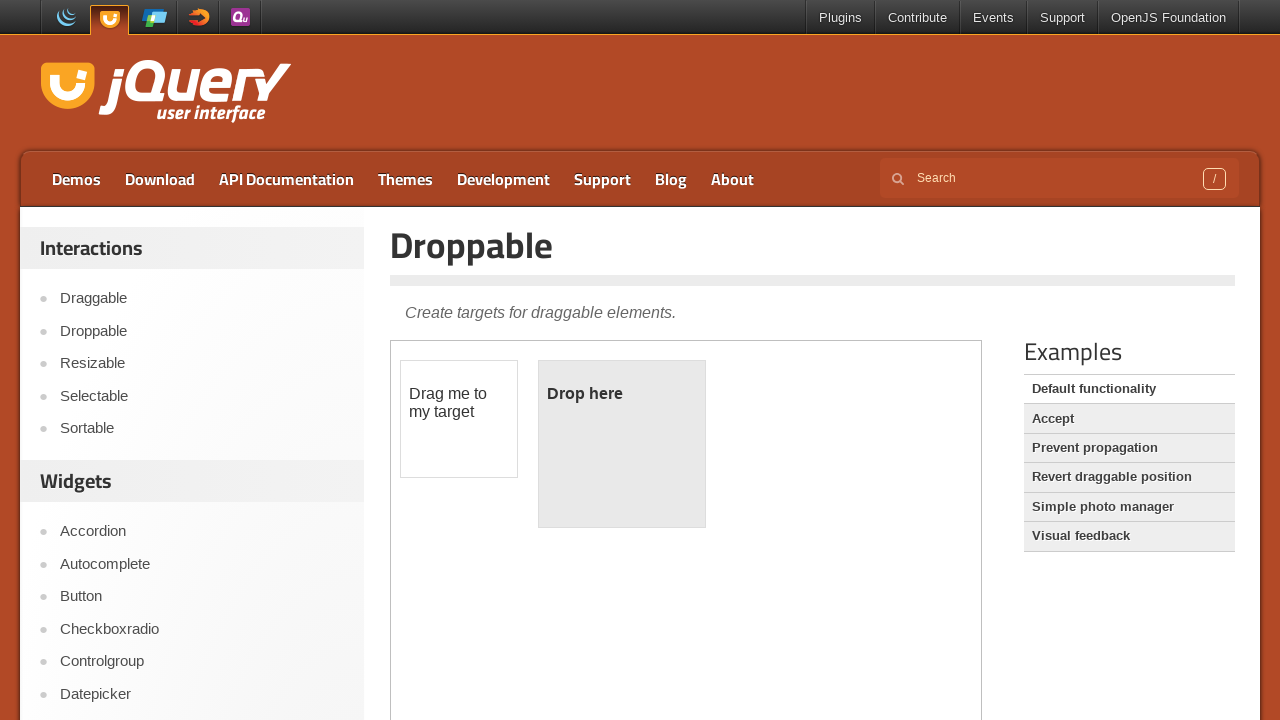

Dragged the draggable element onto the droppable target at (622, 444)
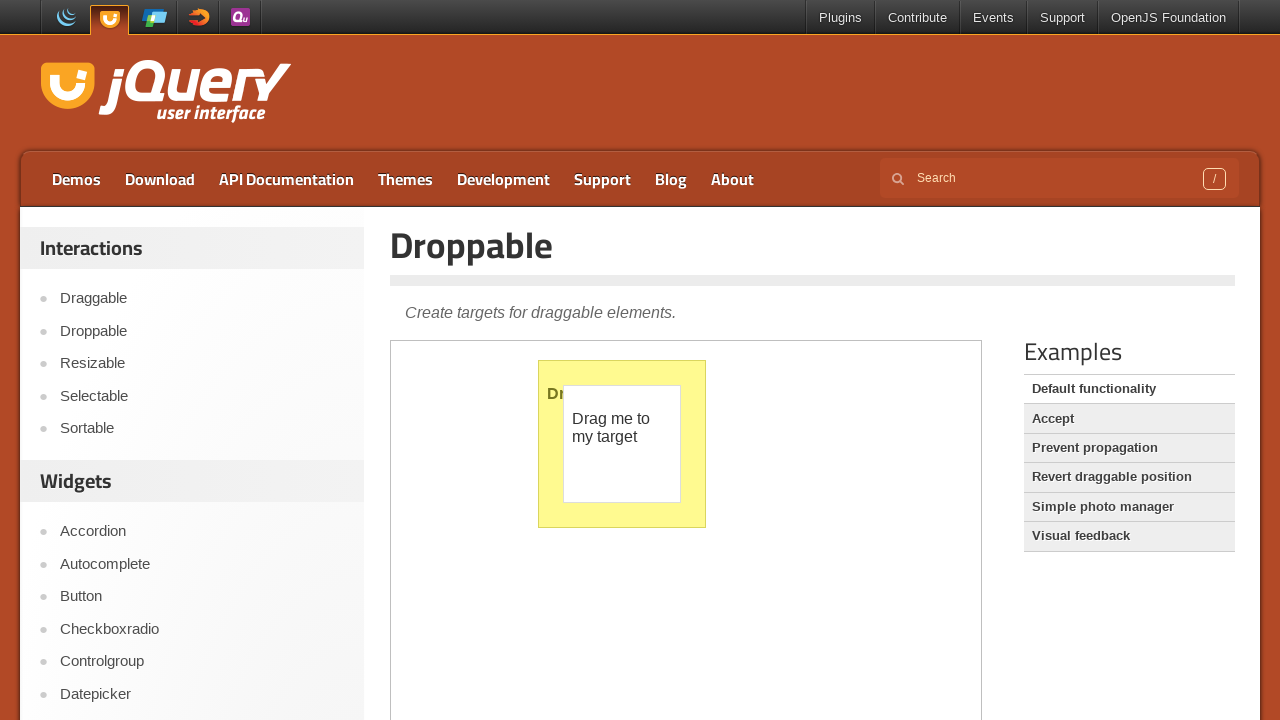

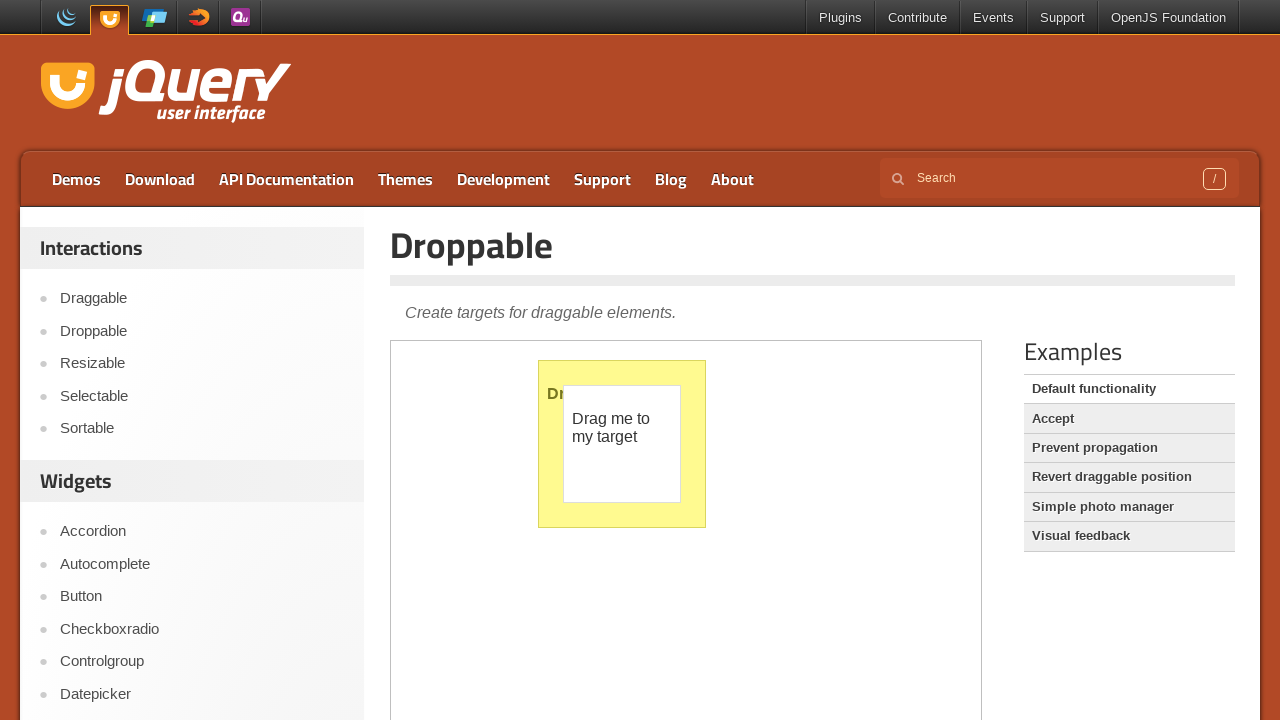